Tests that a checkmark icon is displayed on the confirmation page after successful subscription

Starting URL: https://shimmering-hamster-bbee86.netlify.app/

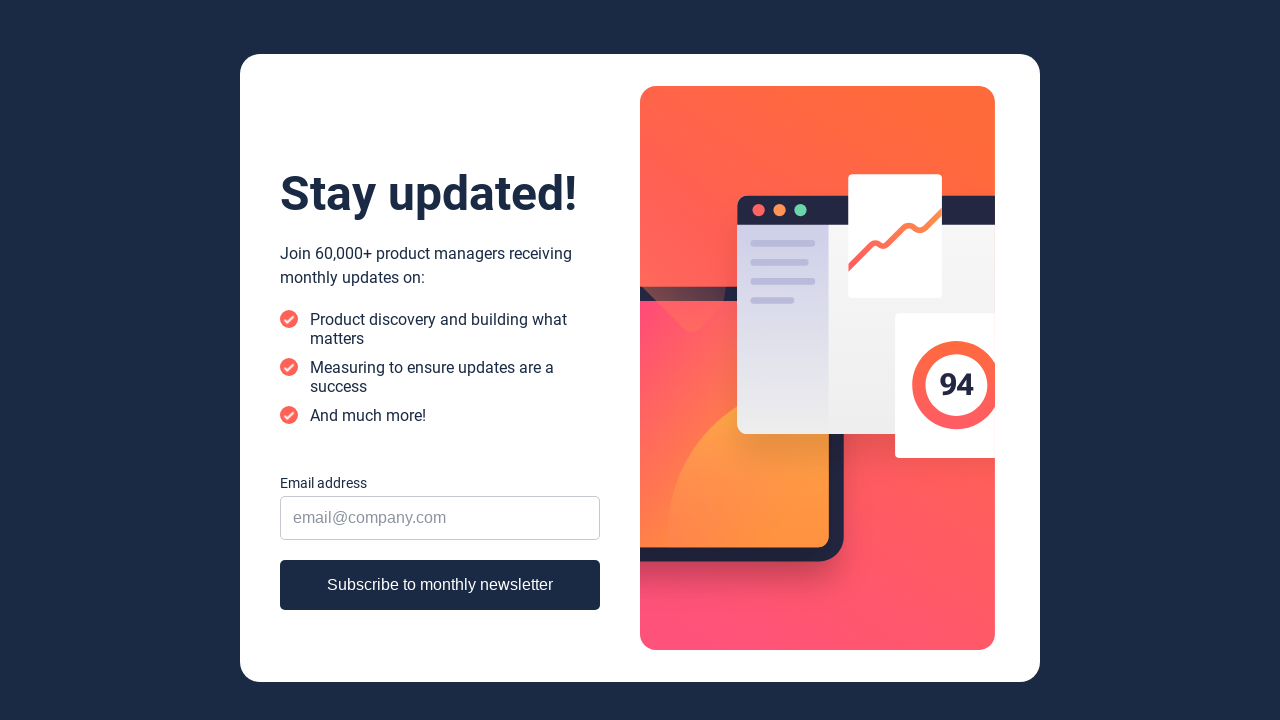

Filled email input field with 'newsletter_fan@example.com' on input[type='email']
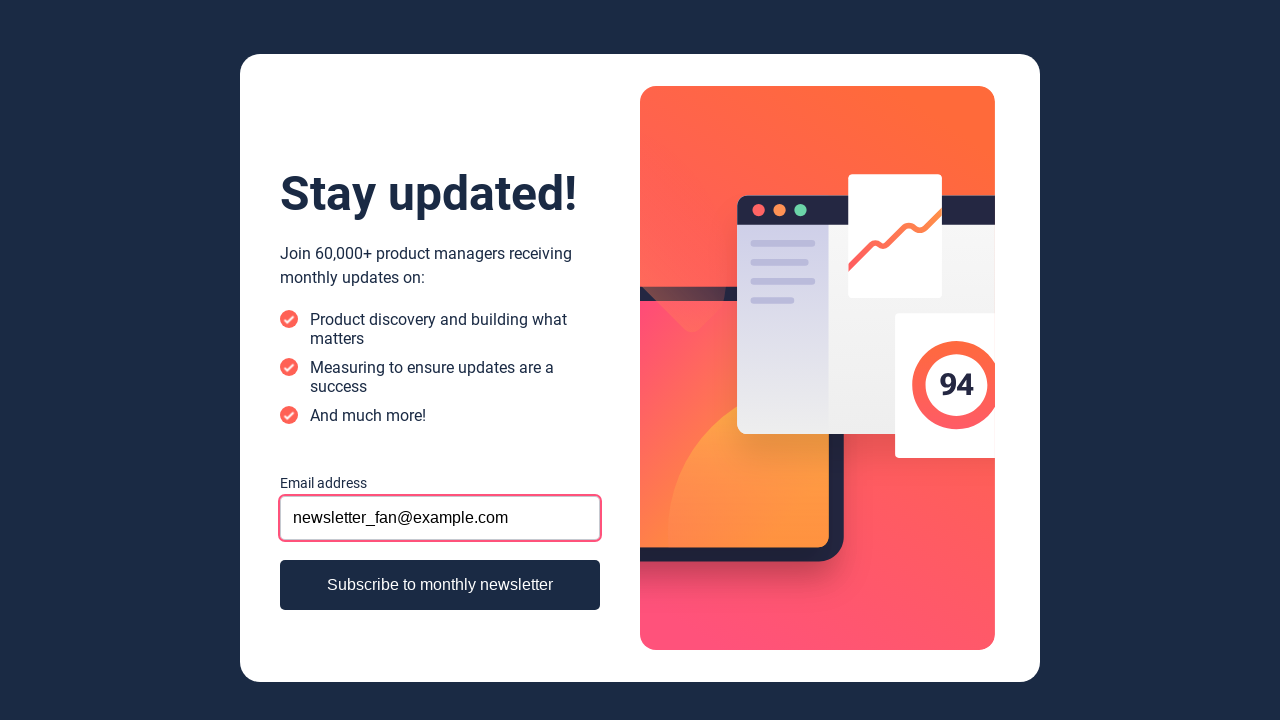

Clicked subscribe button to submit email subscription at (440, 585) on button:has-text('Subscribe'), input[type='submit'], button[type='submit']
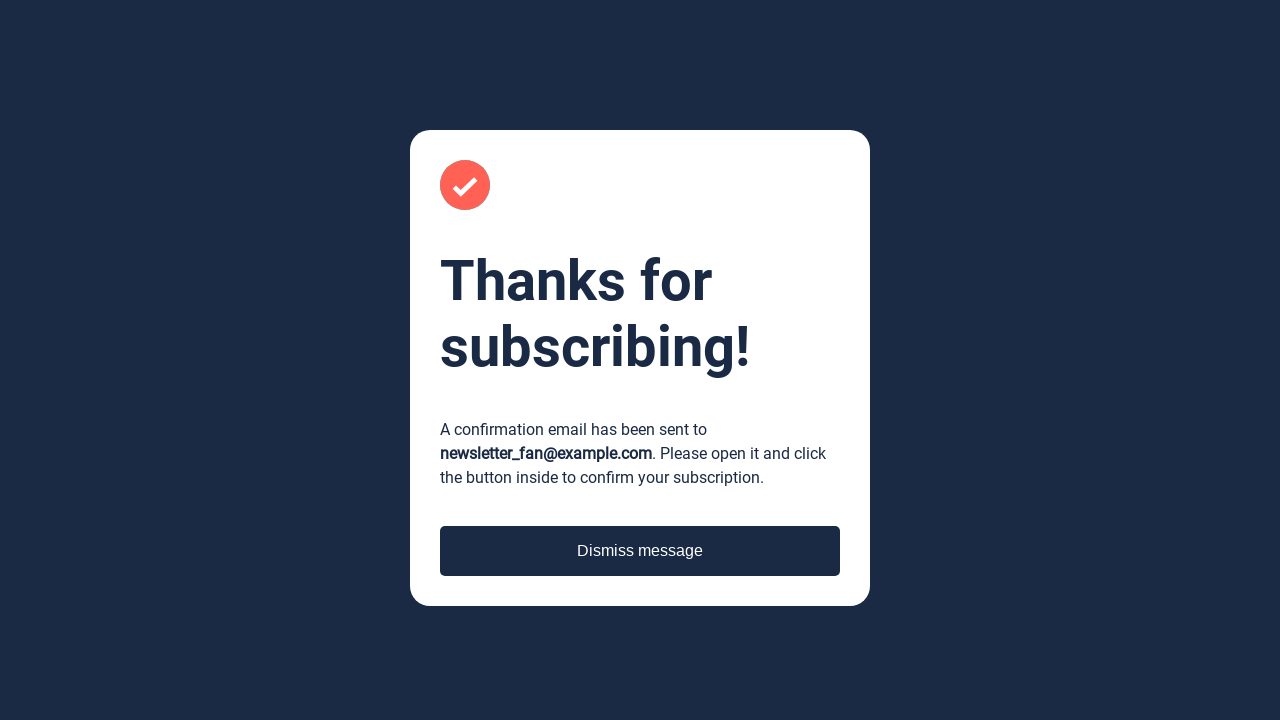

Checkmark icon displayed on confirmation page after successful subscription
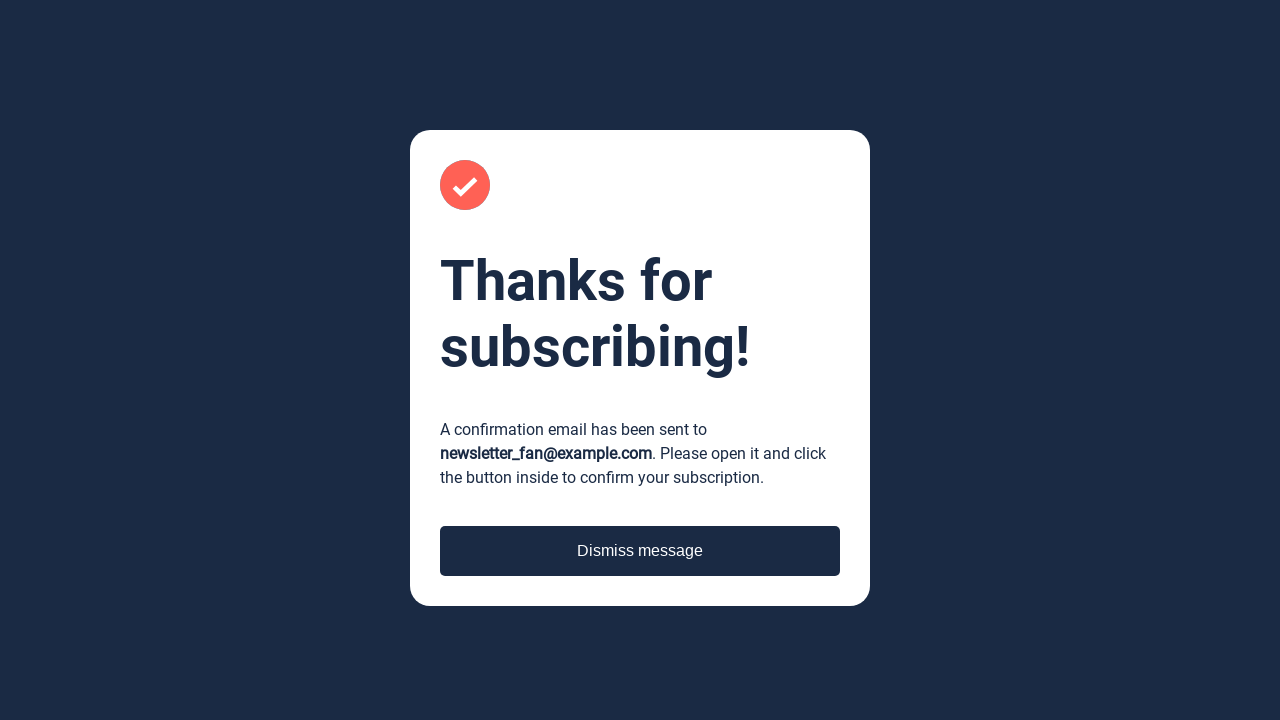

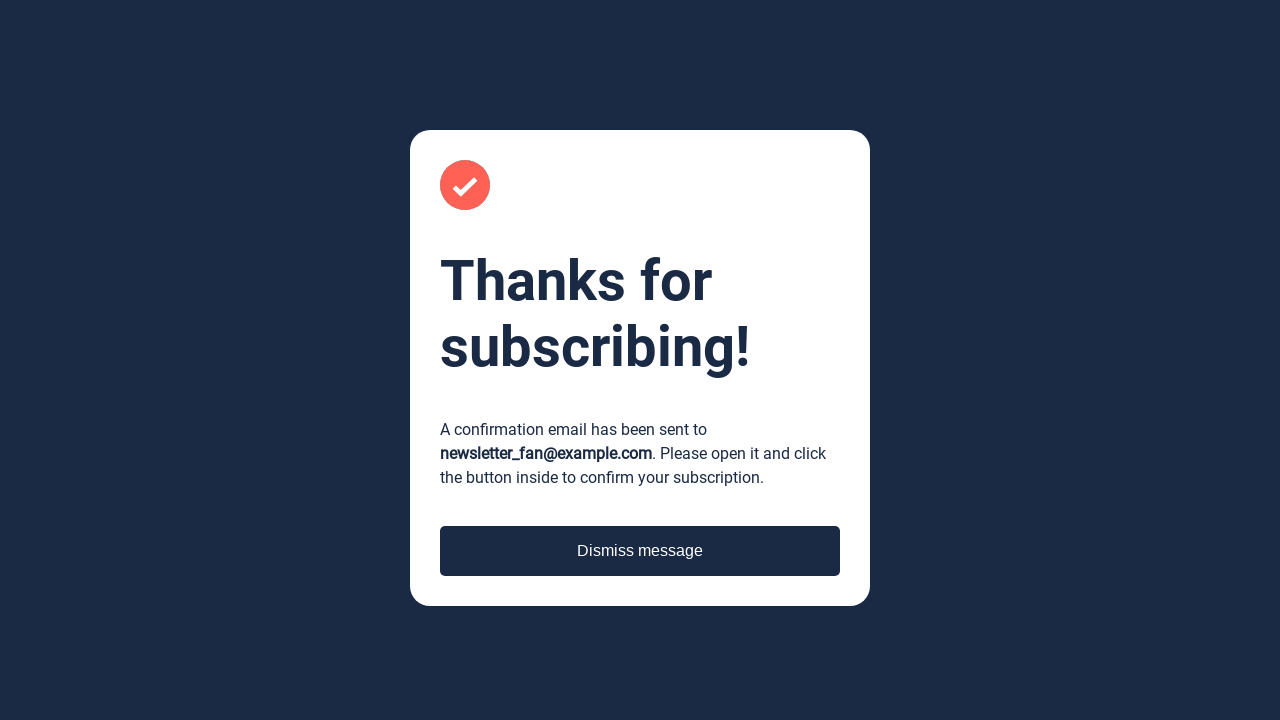